Tests form submission by selecting a dropdown option and clicking submit, then verifying the success message.

Starting URL: https://www.selenium.dev/selenium/web/web-form.html

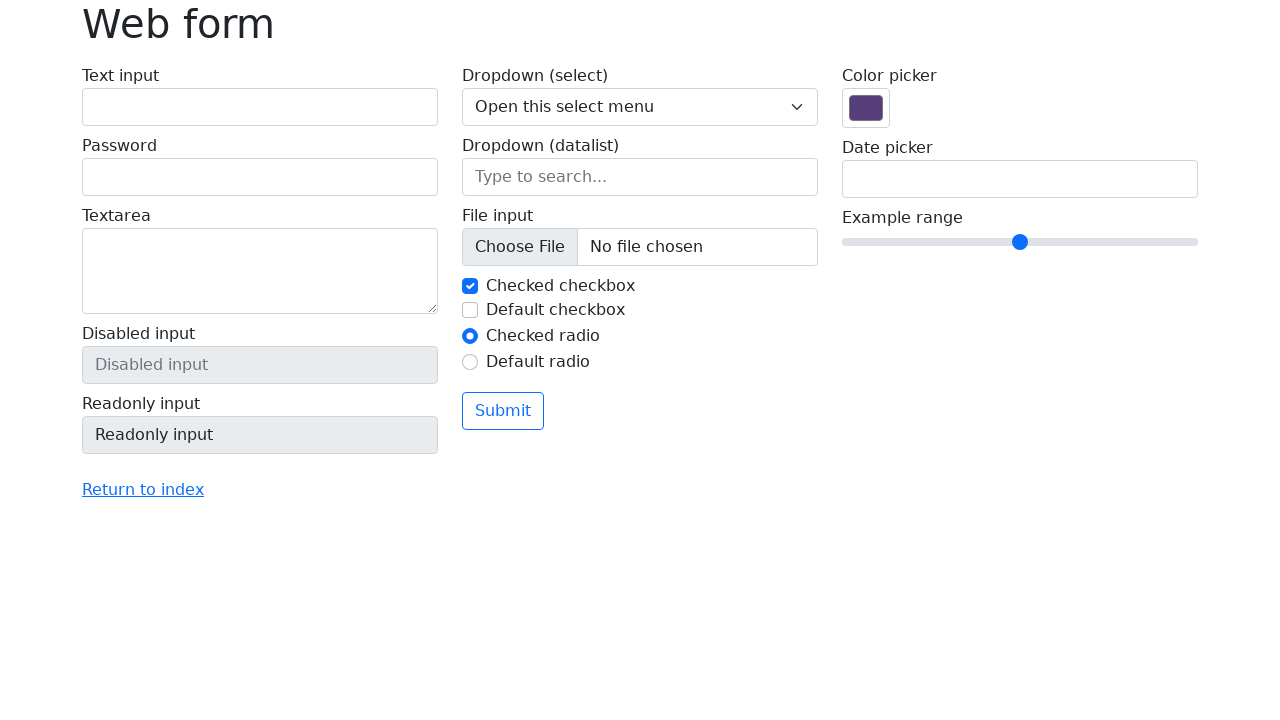

Clicked on the select dropdown at (640, 107) on select[name='my-select']
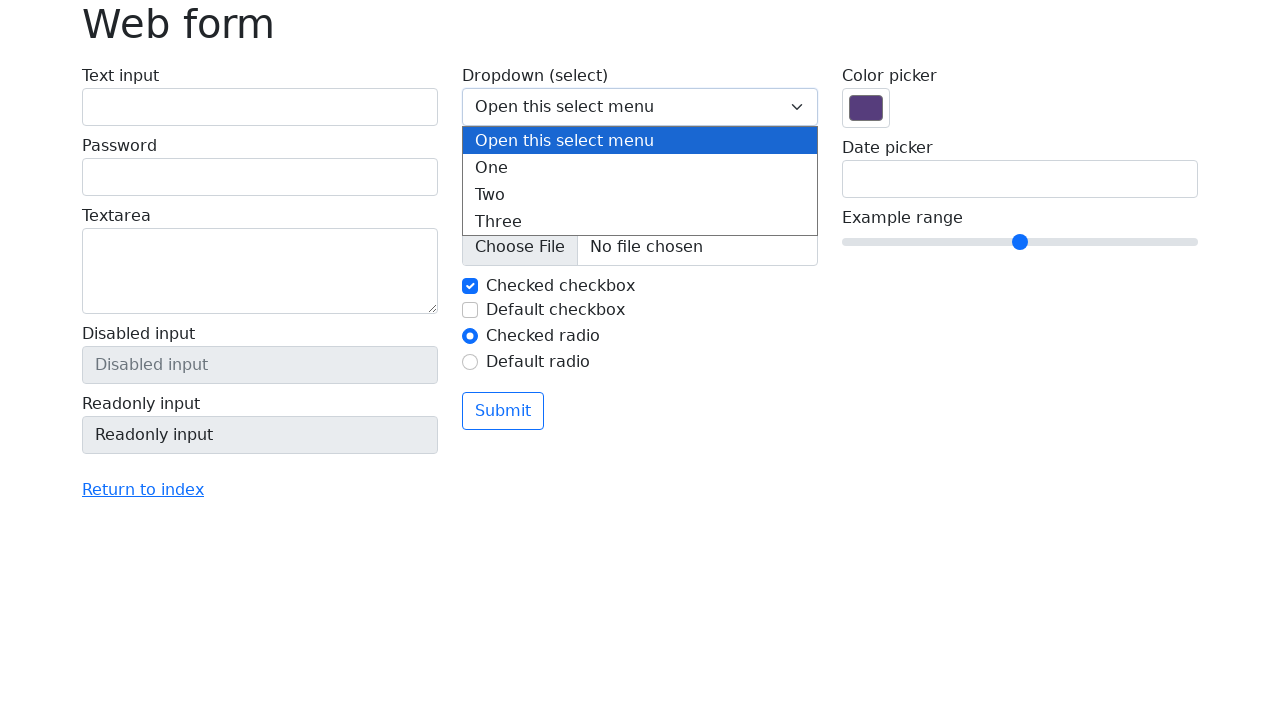

Selected option 2 from the dropdown on select[name='my-select']
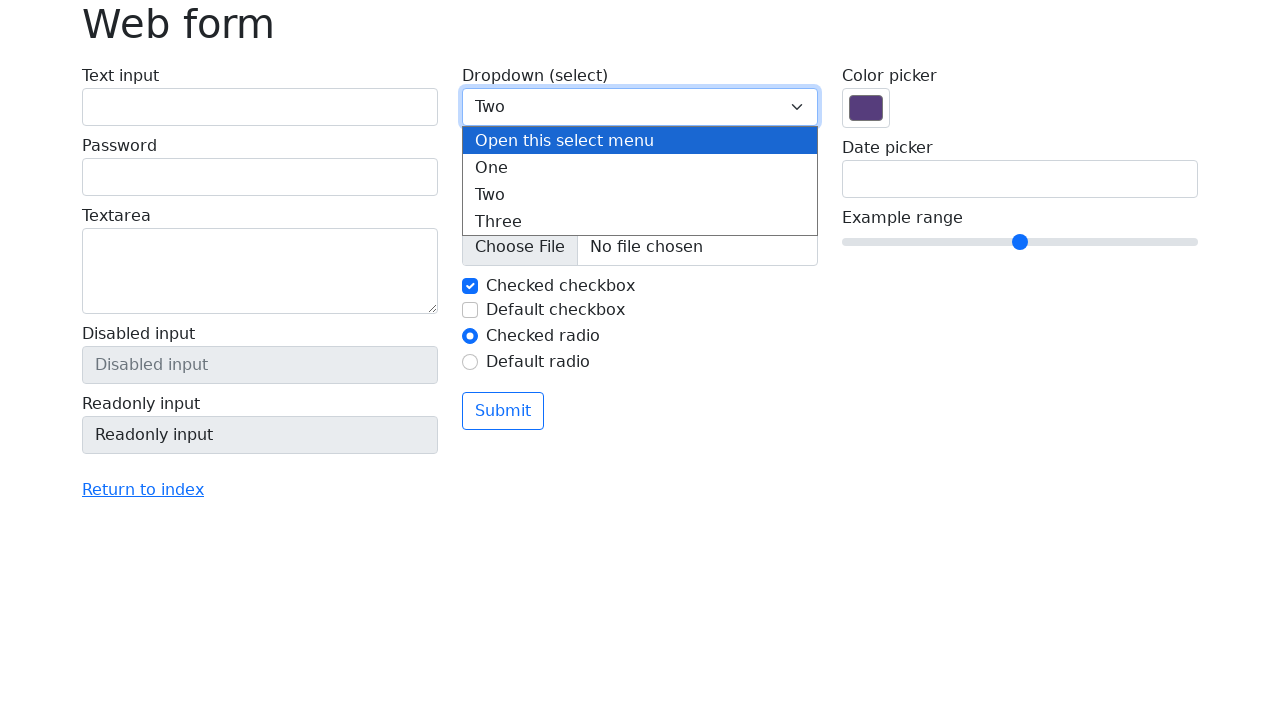

Clicked submit button to submit the form at (503, 411) on button[type='submit']
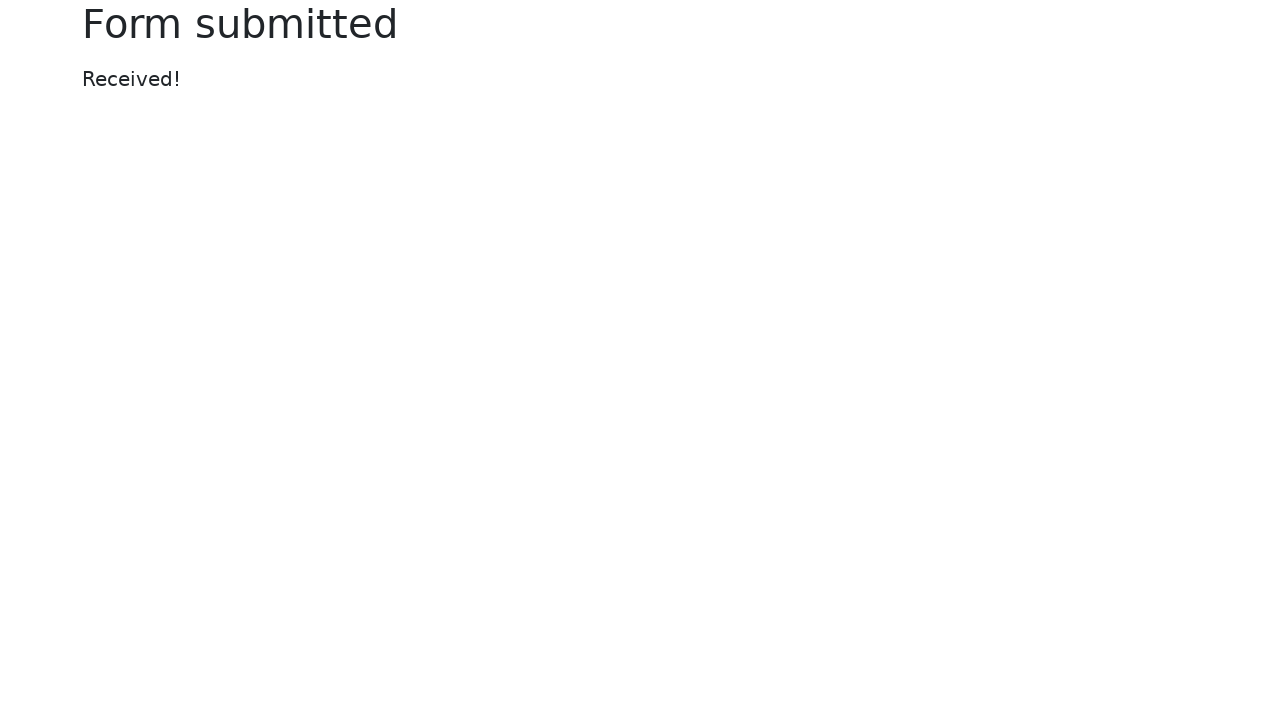

Success message appeared on the page
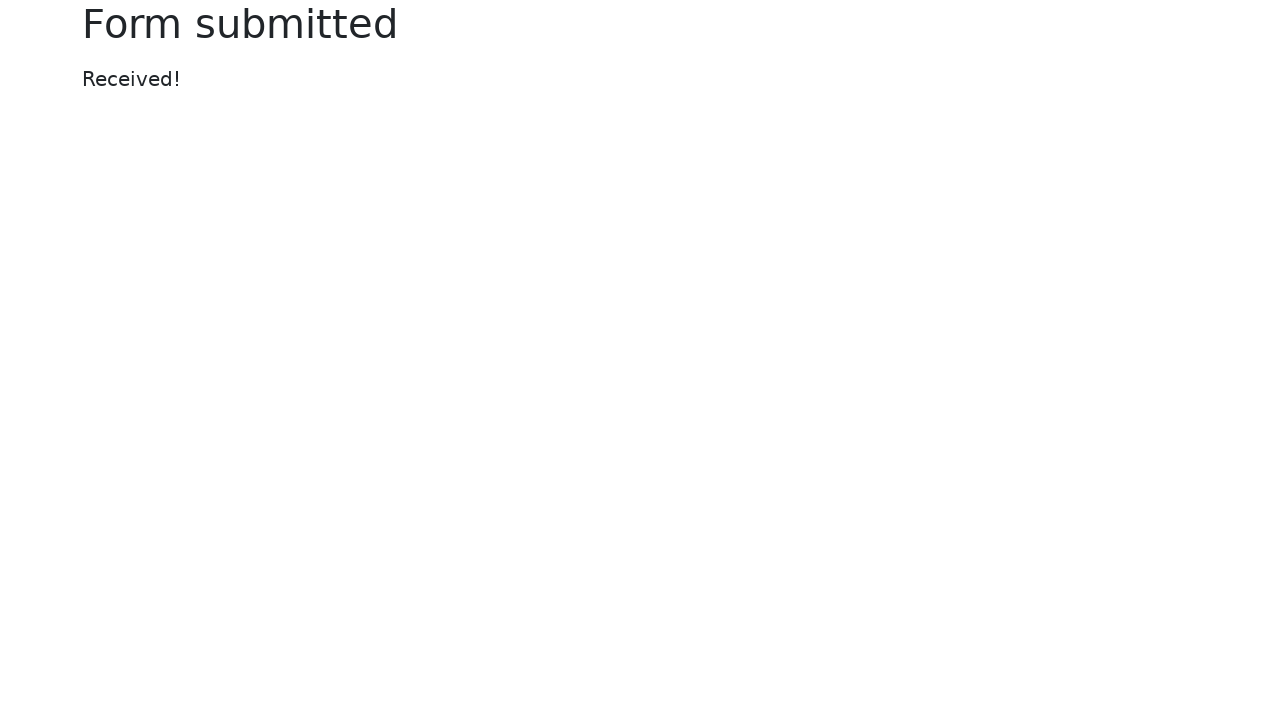

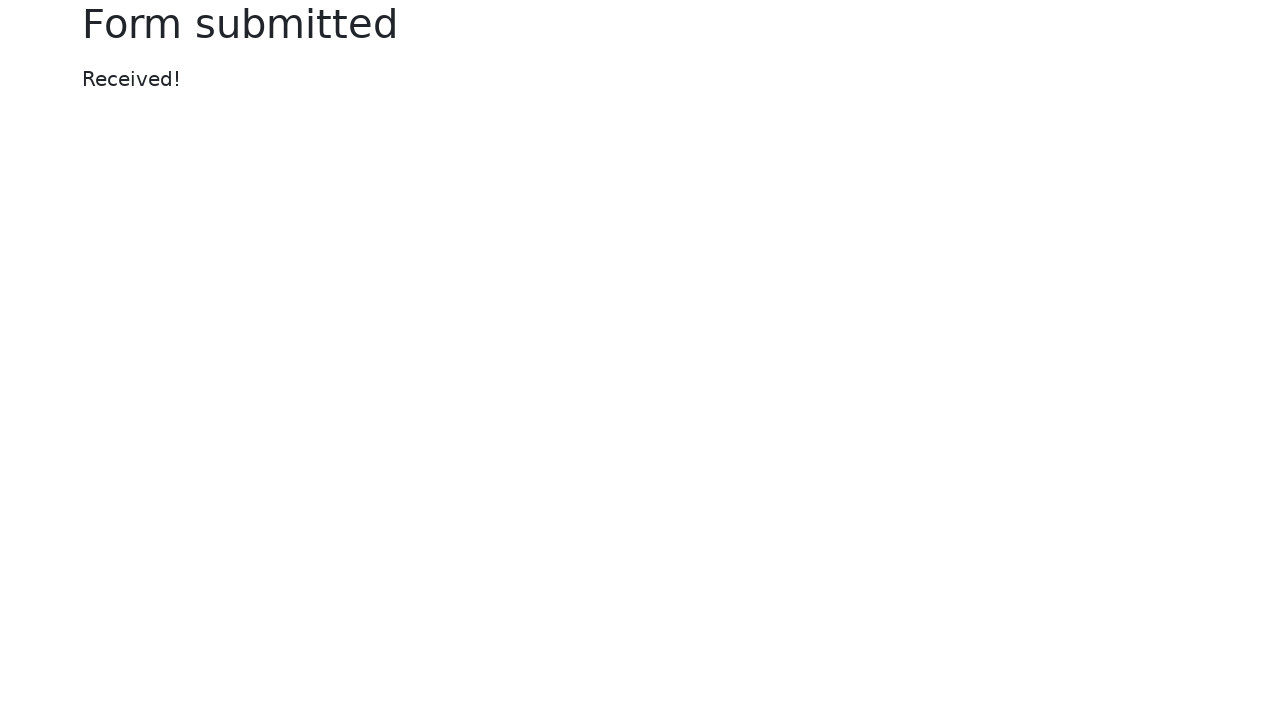